Tests dropdown functionality by selecting each of the three available options (Option1, Option2, Option3) in sequence

Starting URL: https://rahulshettyacademy.com/AutomationPractice/

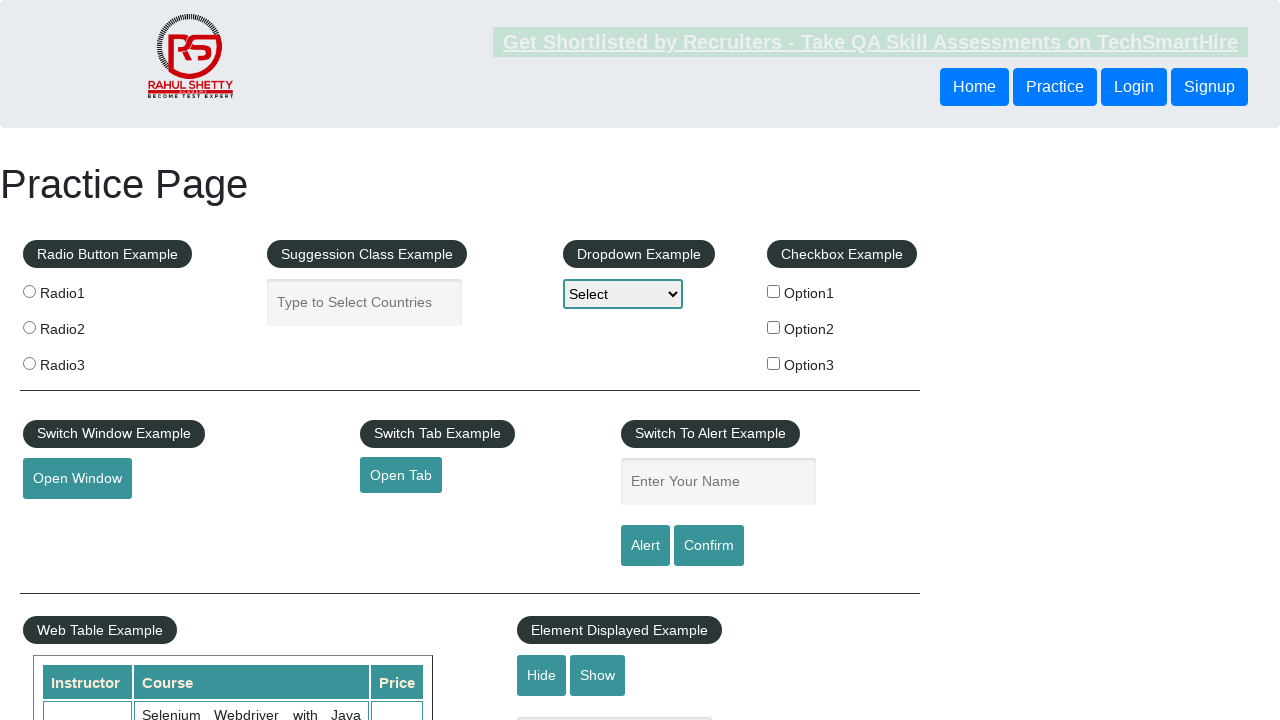

Navigated to AutomationPractice page
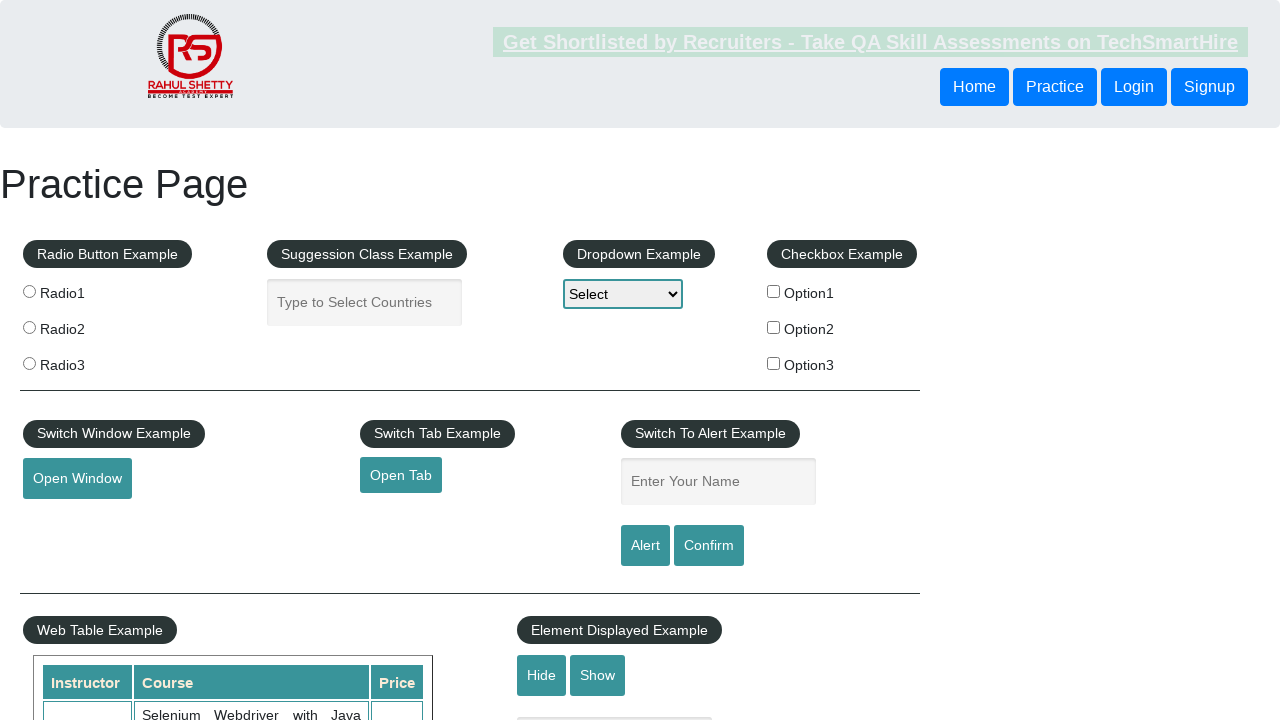

Located dropdown element with id 'dropdown-class-example'
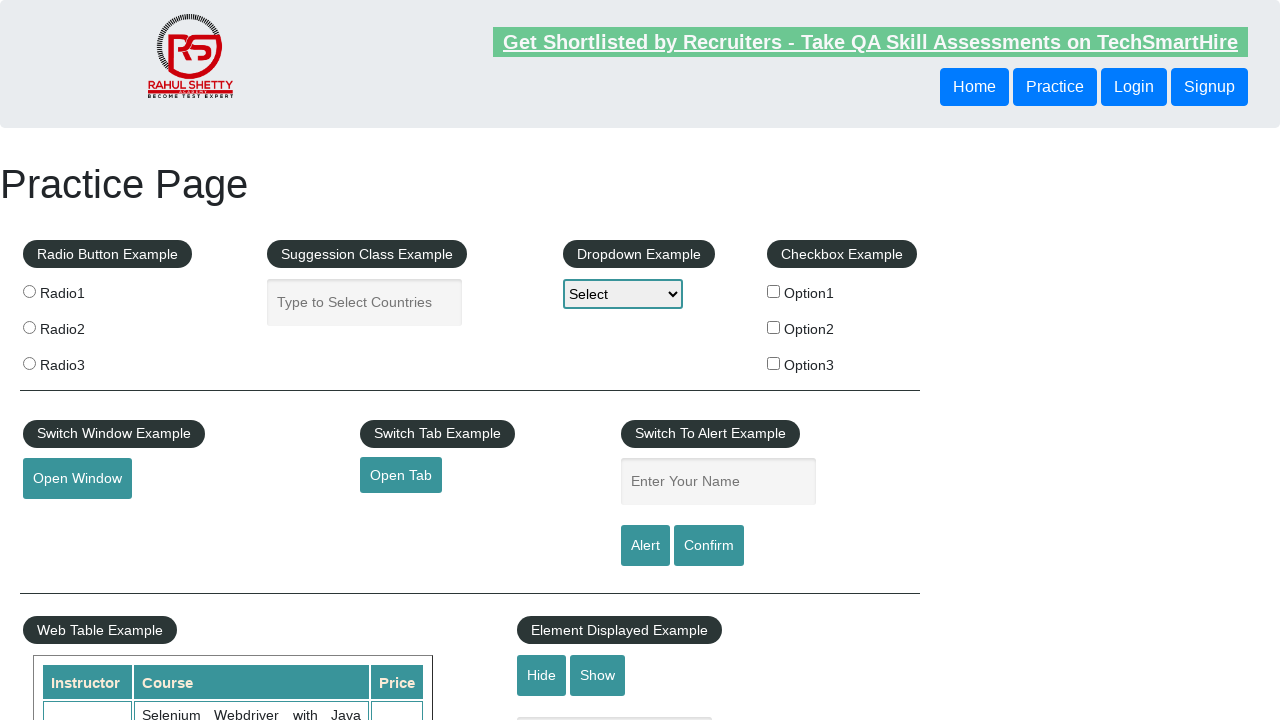

Selected Option1 from dropdown on select[id="dropdown-class-example"]
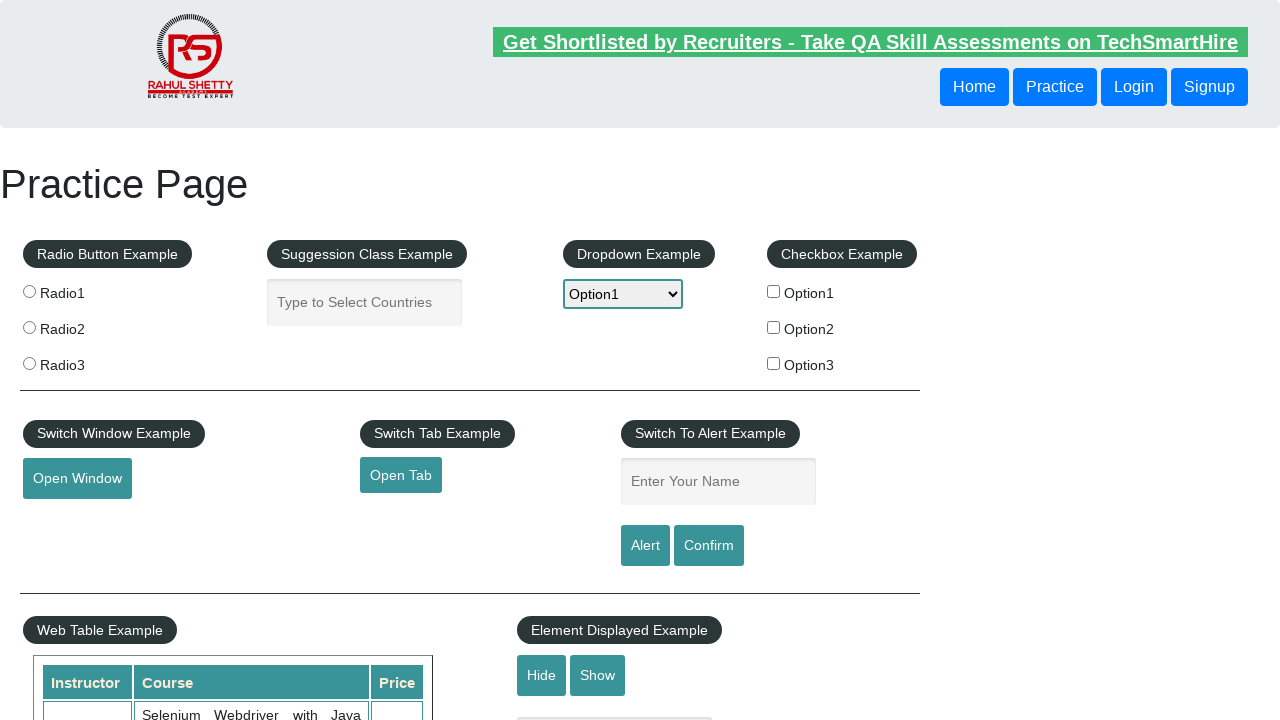

Selected Option2 from dropdown on select[id="dropdown-class-example"]
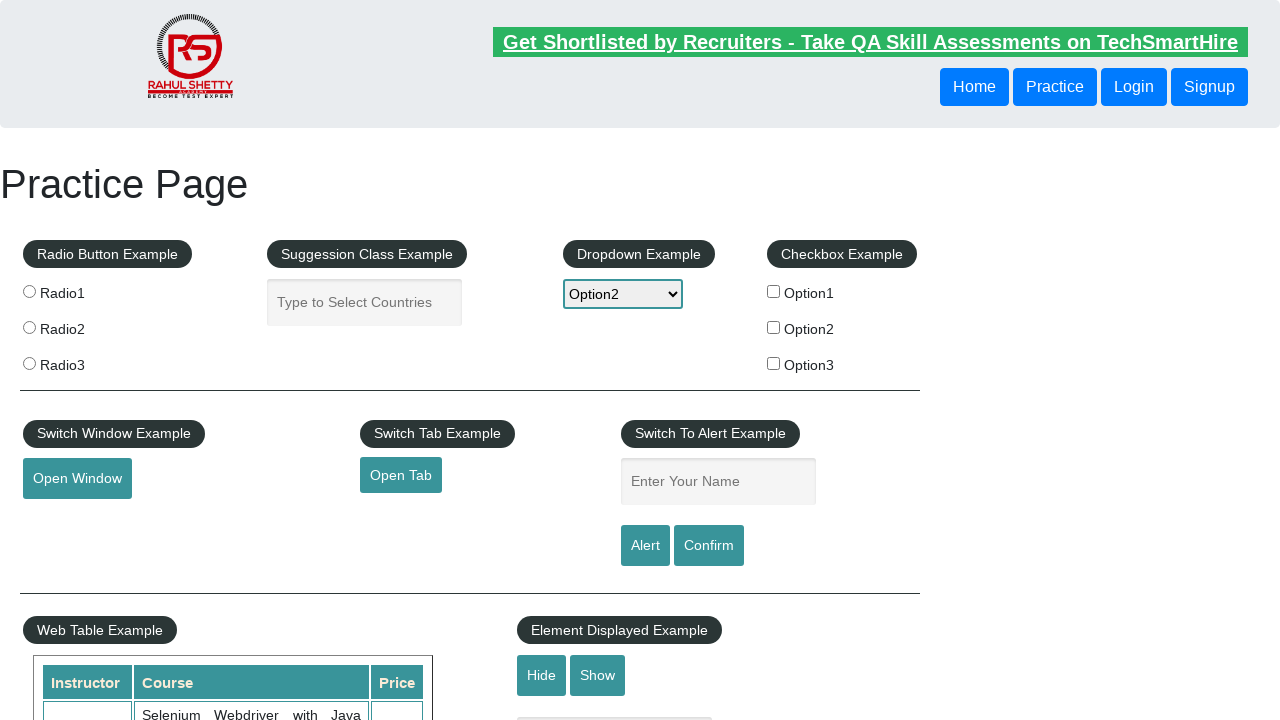

Selected Option3 from dropdown on select[id="dropdown-class-example"]
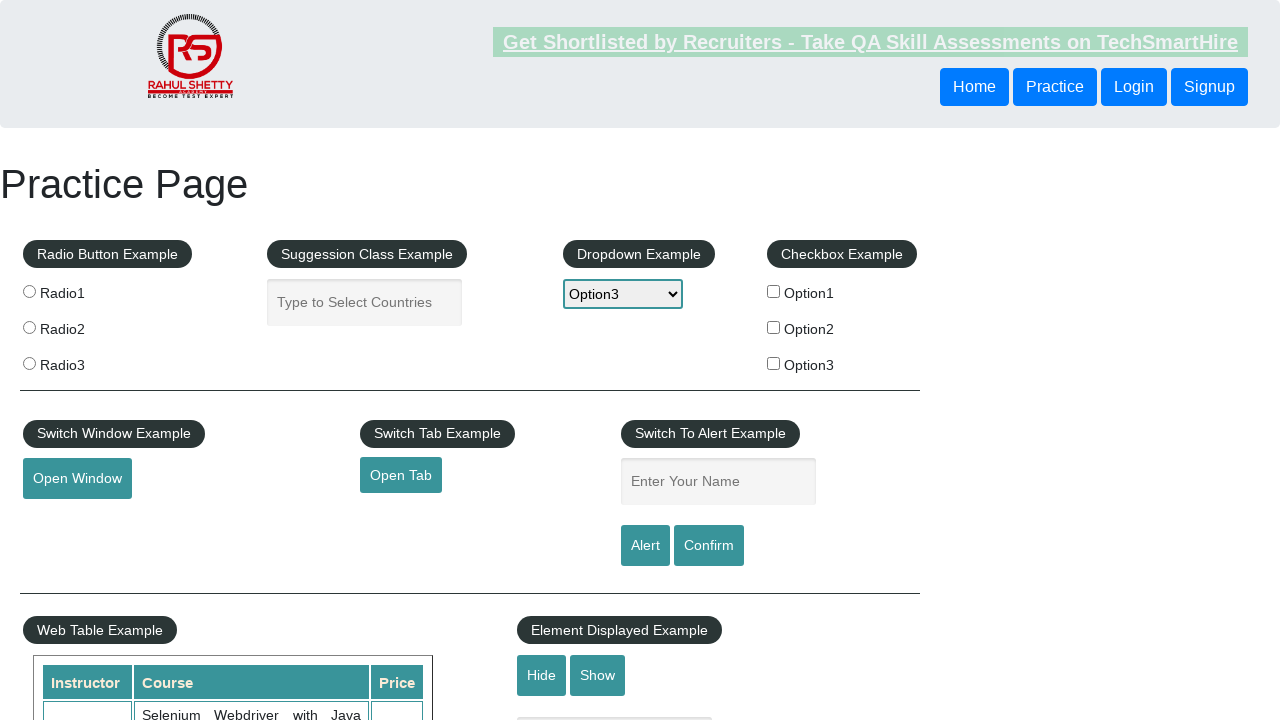

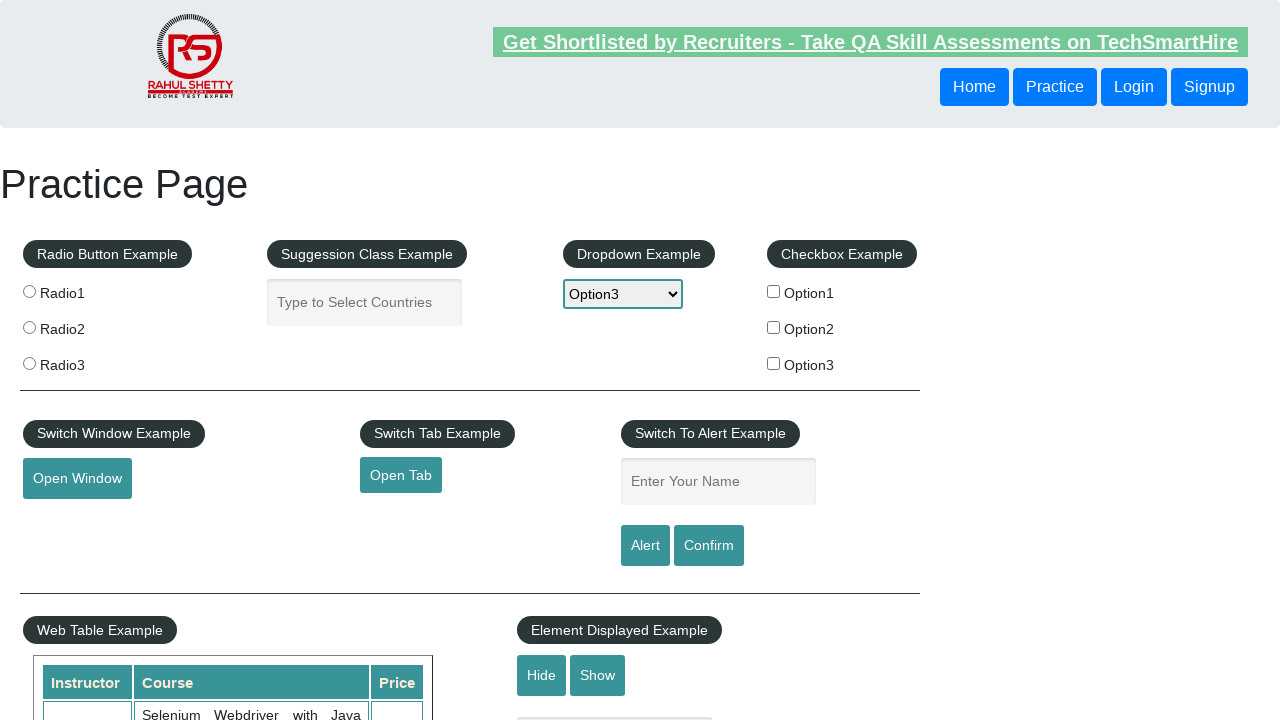